Tests dynamic content loading by clicking a Start button and waiting for "Hello World!" text to appear on the page

Starting URL: https://the-internet.herokuapp.com/dynamic_loading/1

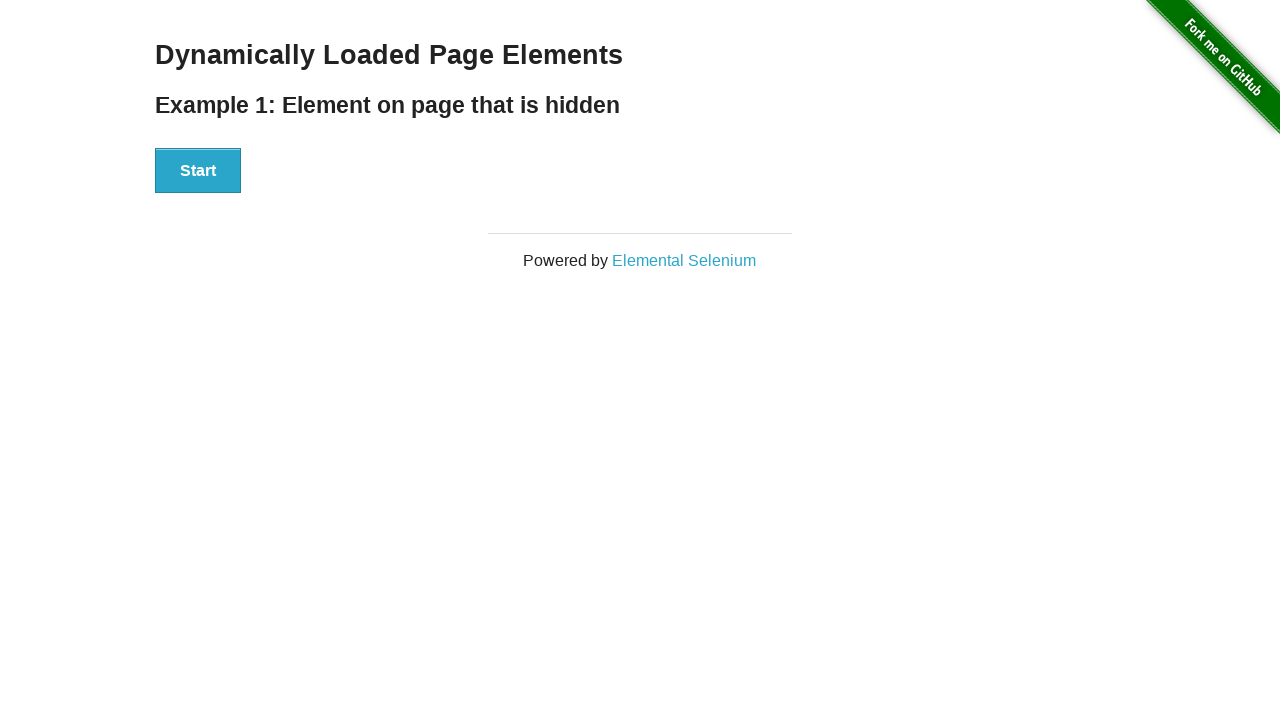

Clicked Start button to initiate dynamic content loading at (198, 171) on xpath=//div[@id='start']//button
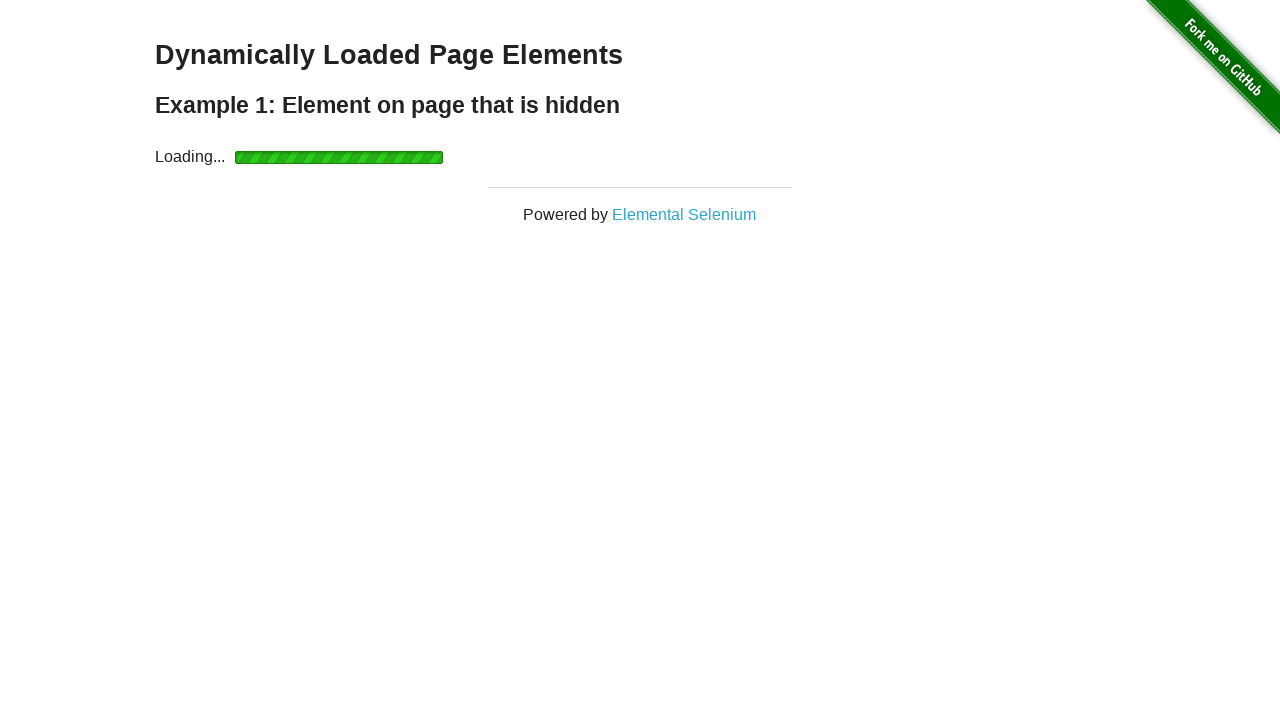

Waited for 'Hello World!' text to appear (dynamic content loaded)
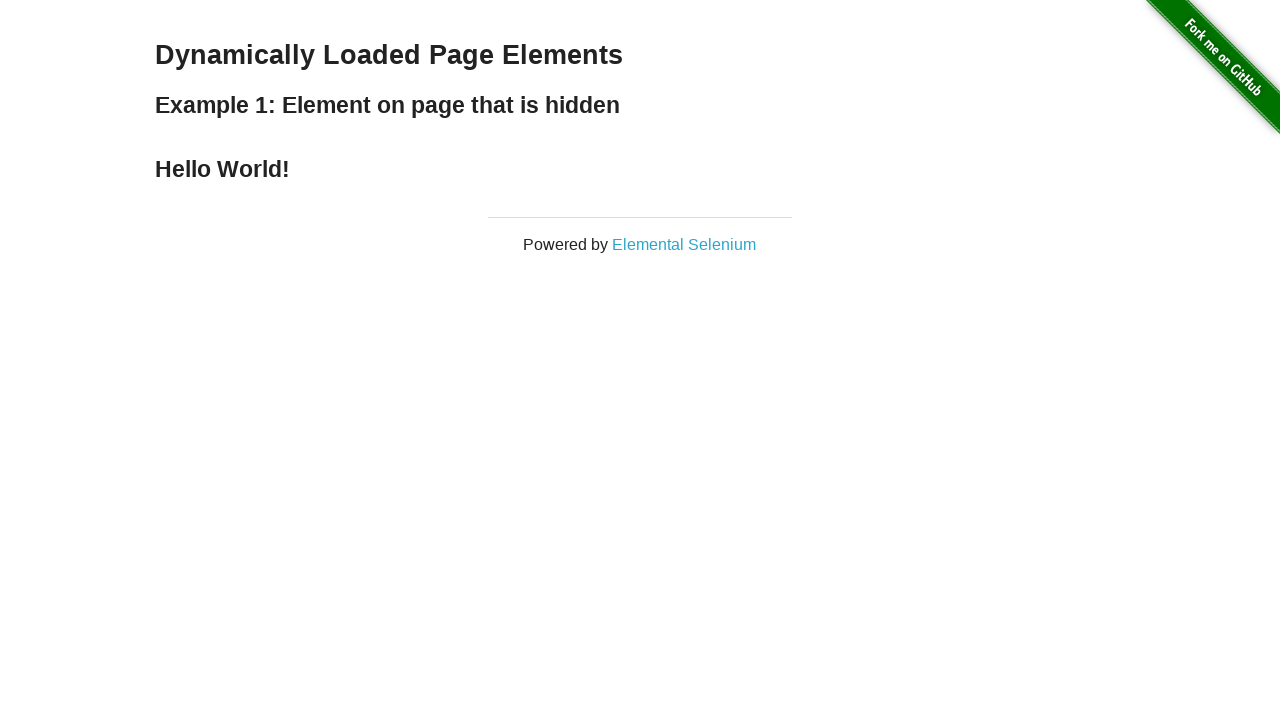

Retrieved text content from Hello World element
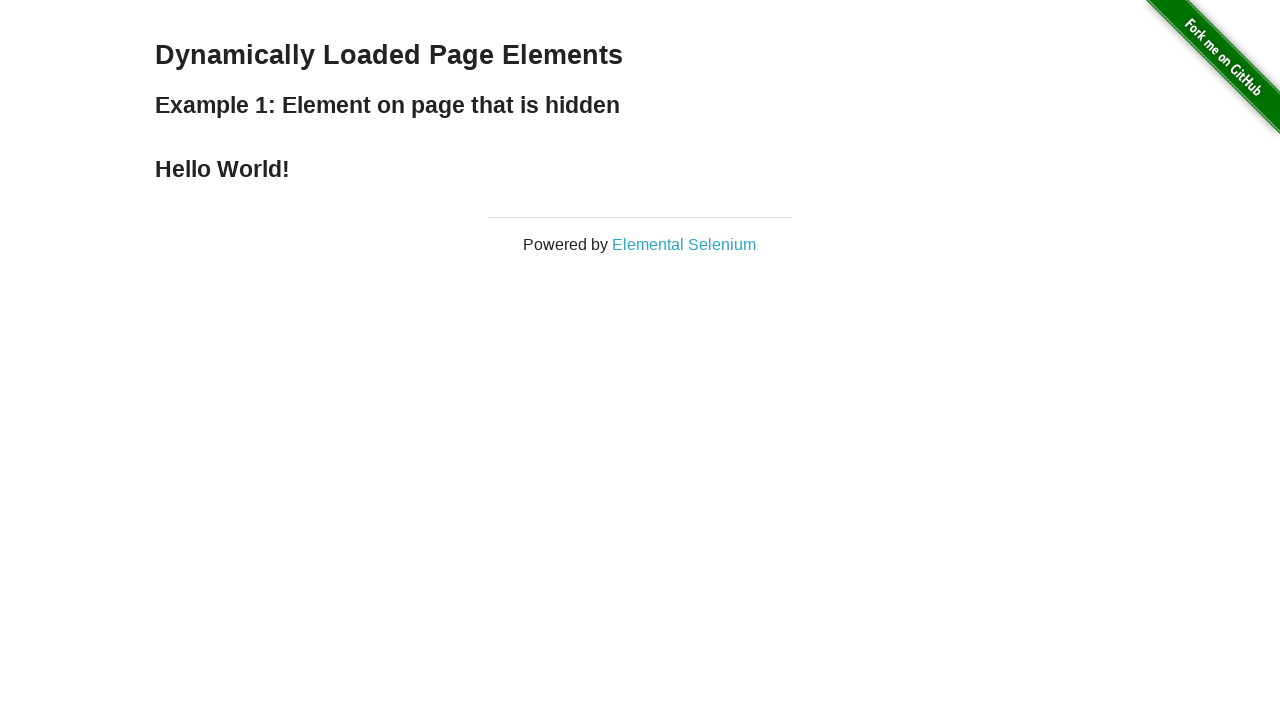

Verified that element contains correct text: 'Hello World!'
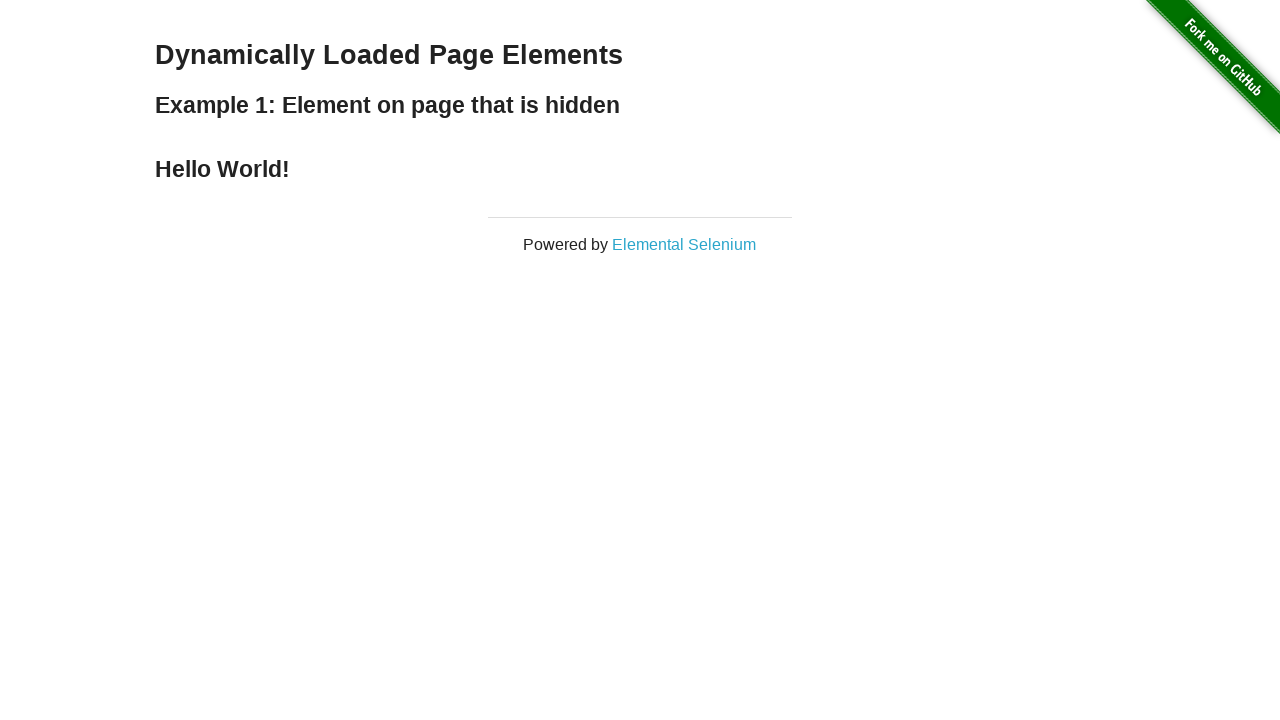

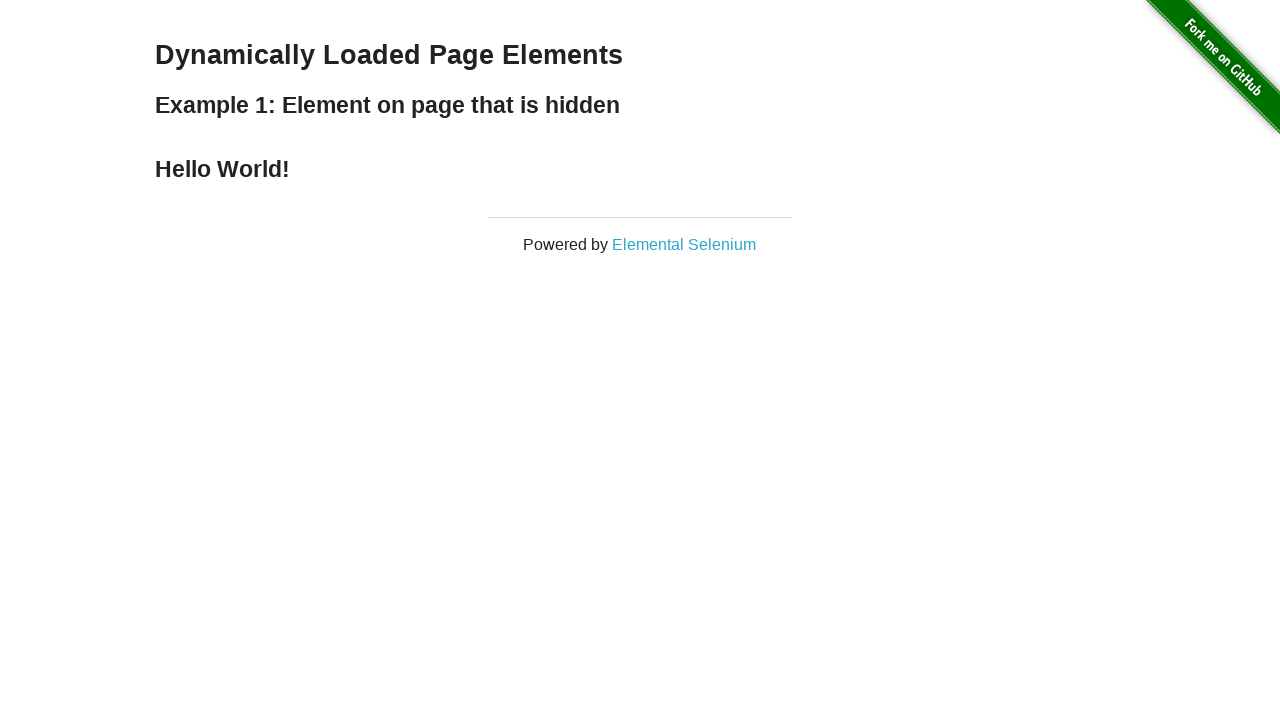